Tests clicking a single checkbox and verifying it is selected

Starting URL: https://rahulshettyacademy.com/AutomationPractice/

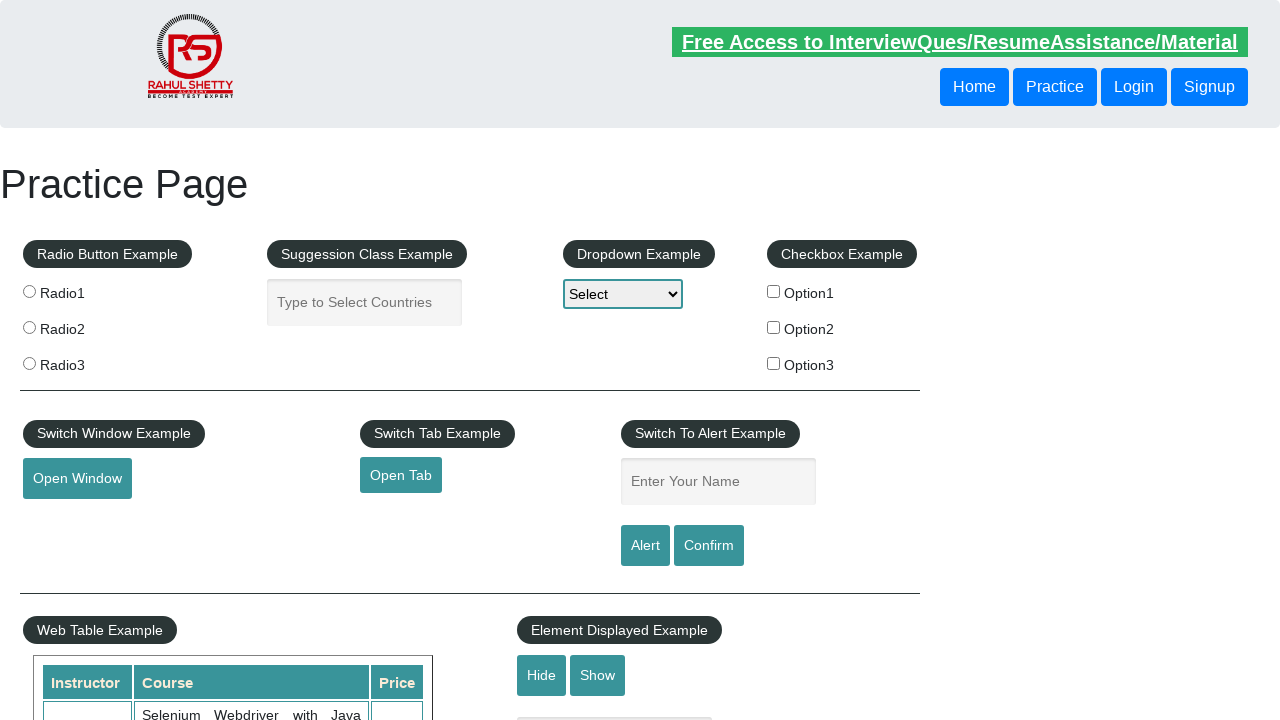

Clicked the first checkbox option at (774, 291) on input#checkBoxOption1
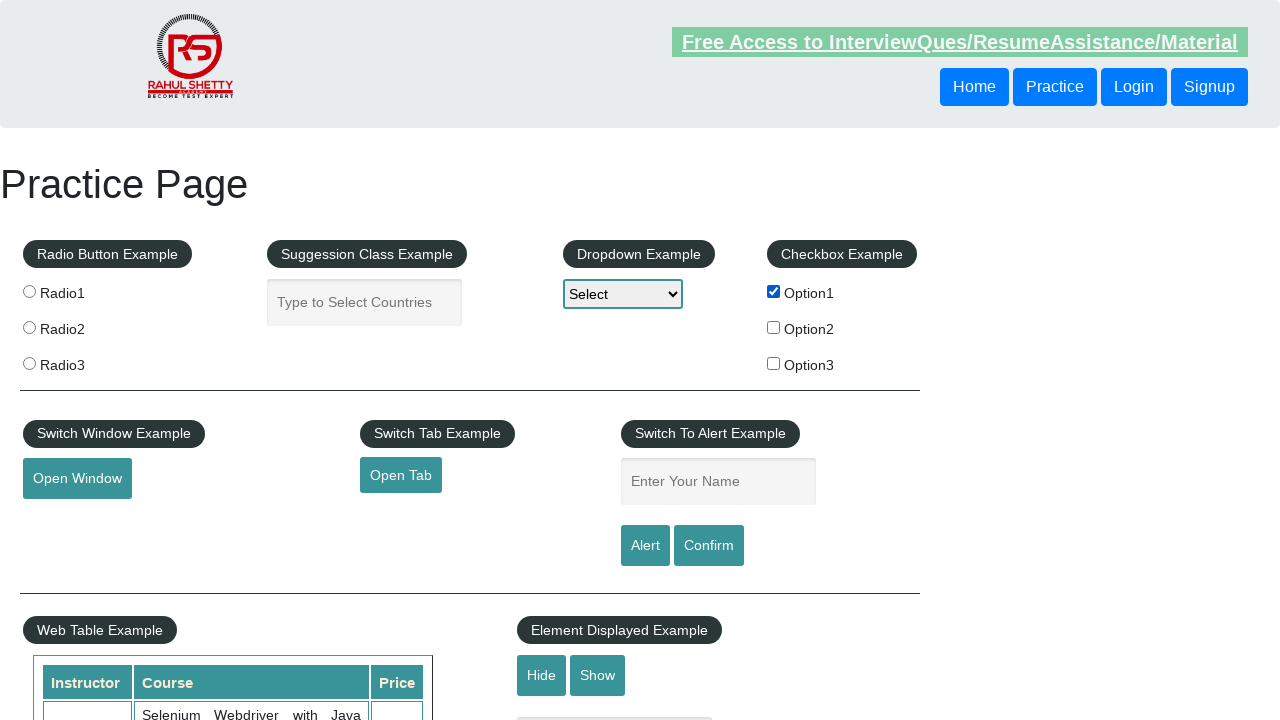

Verified that the first checkbox is selected
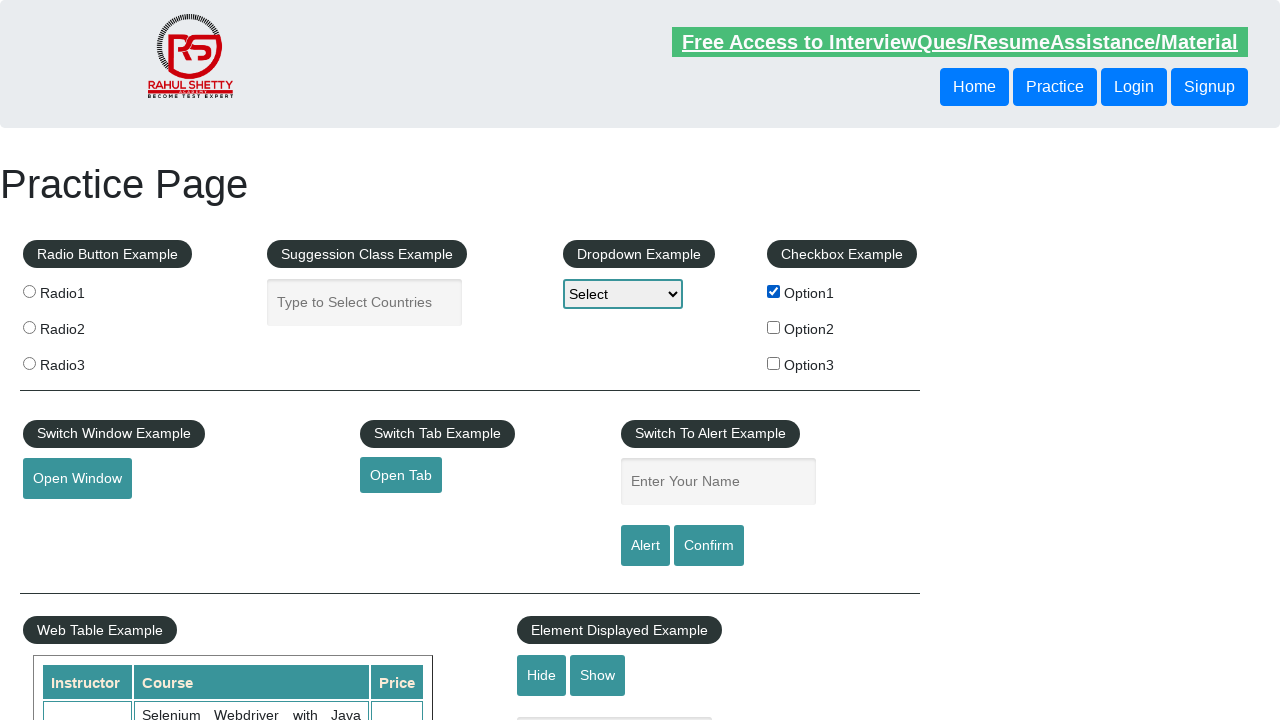

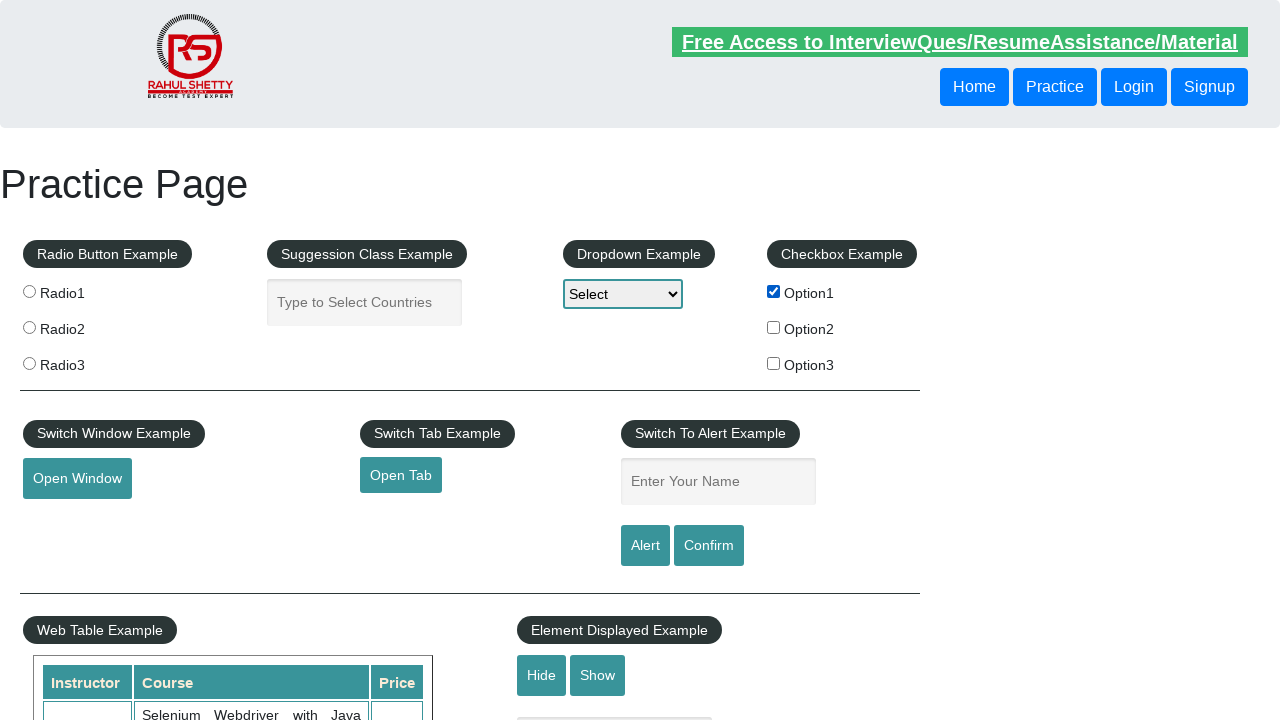